Tests iframe switching and drag-and-drop functionality by dragging an element onto a droppable target within an iframe, then switching back to the main content to click a link

Starting URL: https://jqueryui.com/droppable/

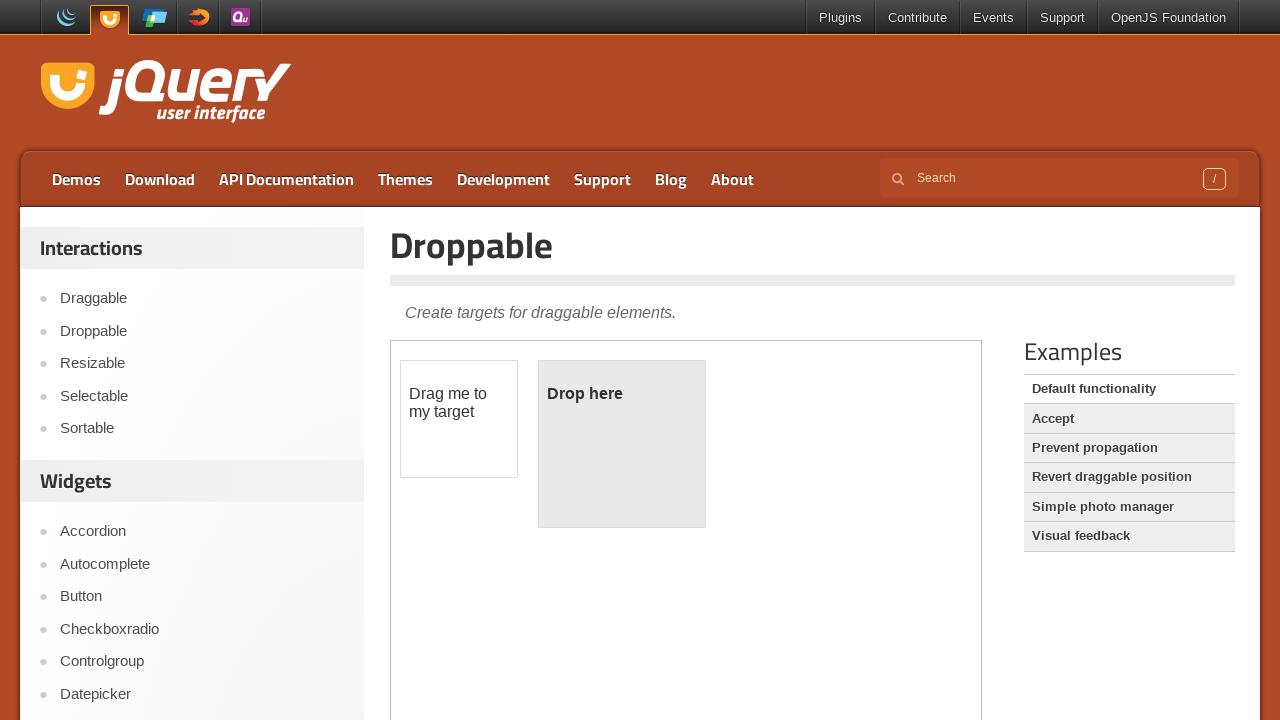

Navigated to jQuery UI droppable demo page
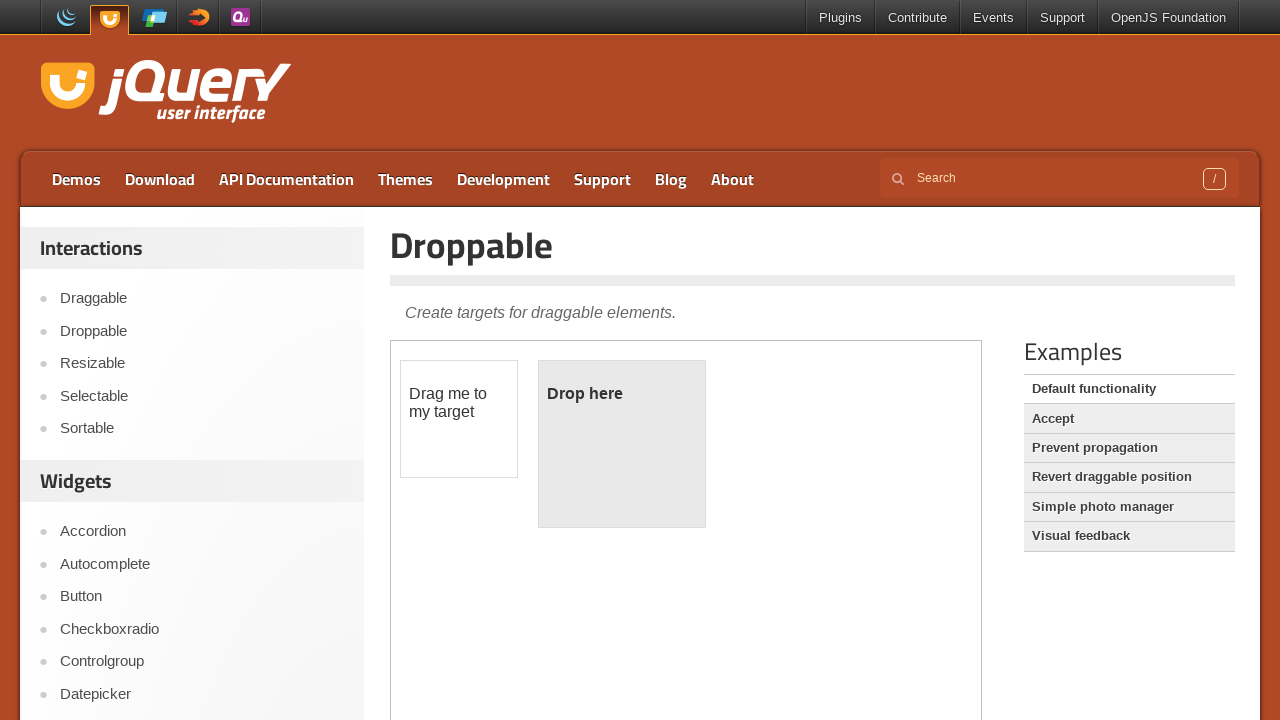

Located and switched to demo iframe
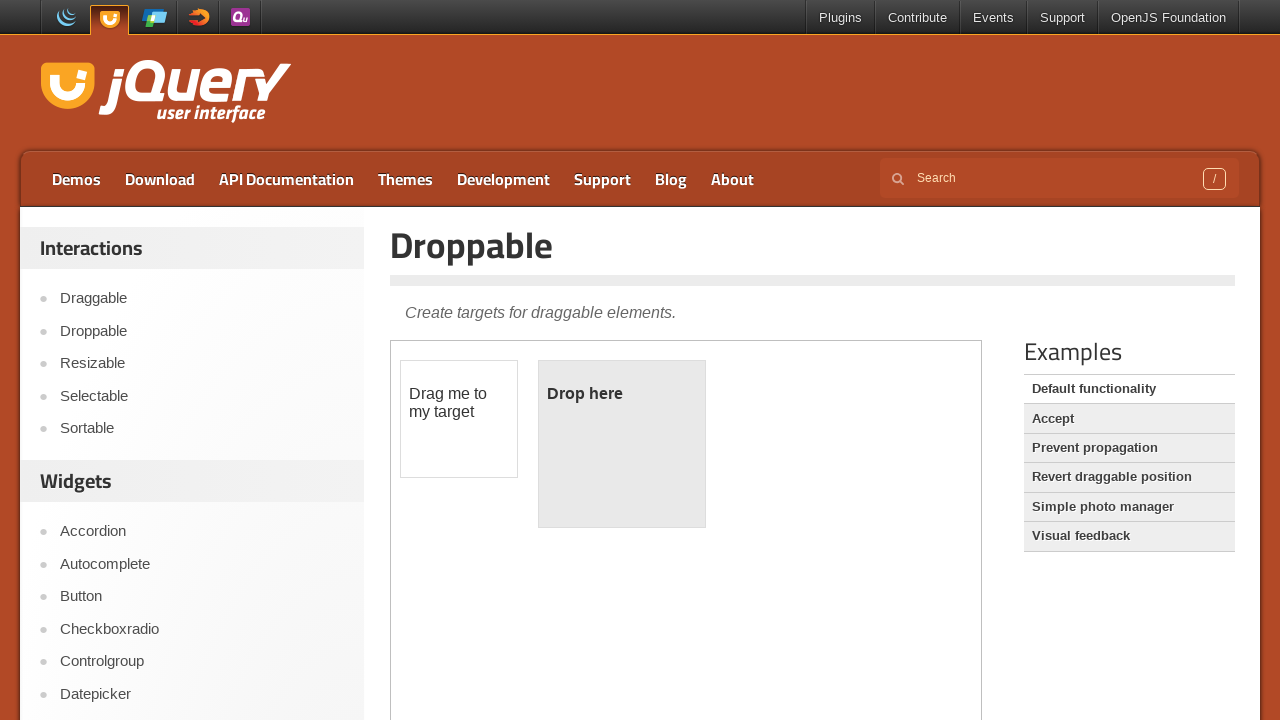

Located draggable element within iframe
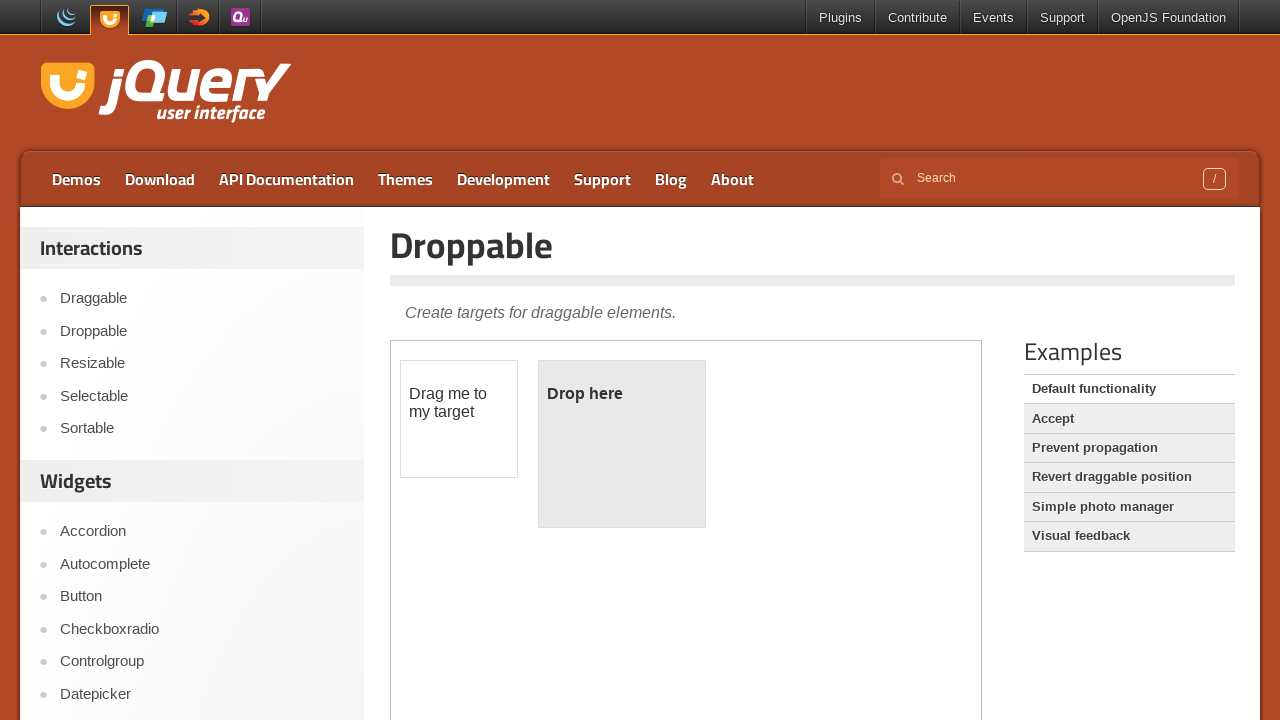

Located droppable target element within iframe
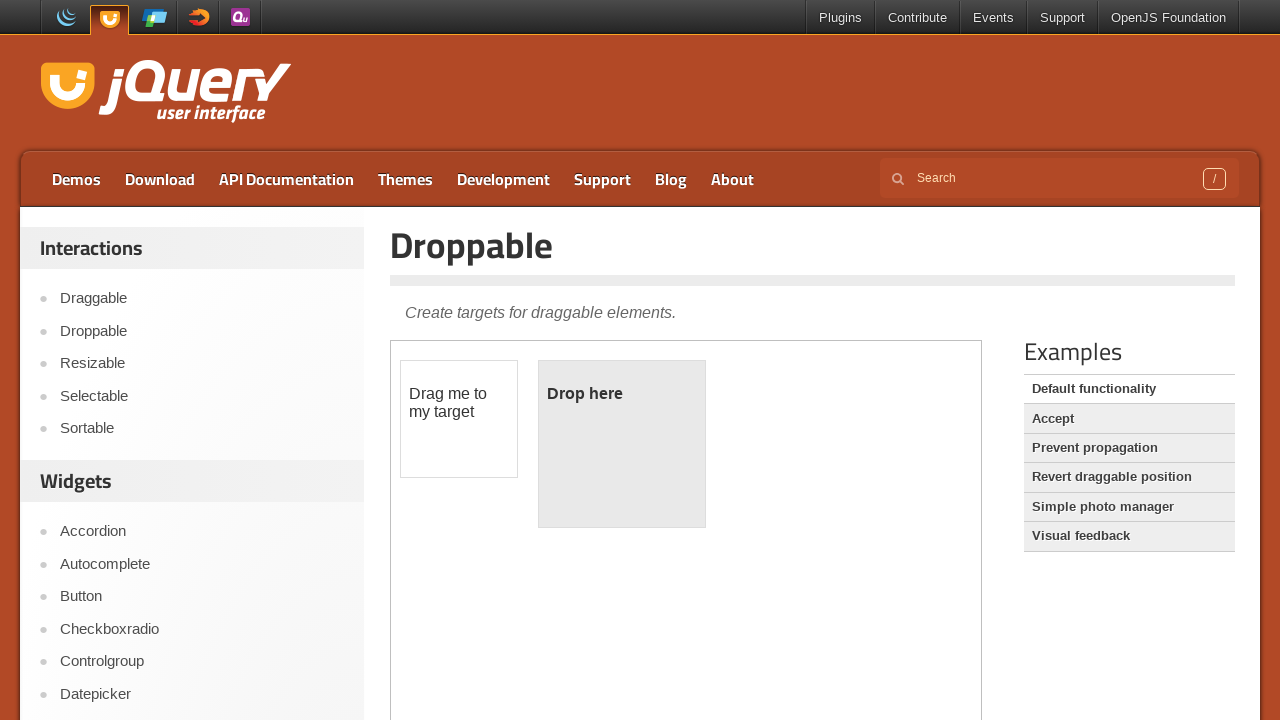

Dragged draggable element onto droppable target at (622, 444)
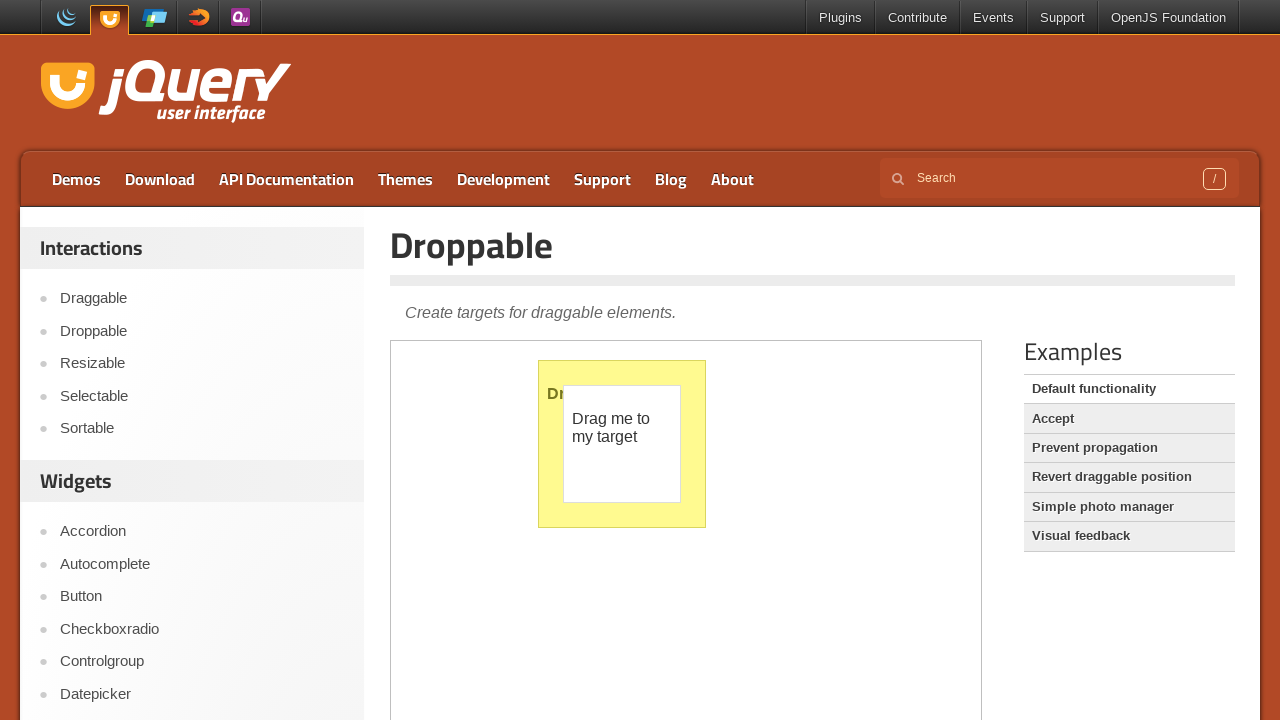

Switched back to main content and clicked Accept link at (1129, 419) on text=Accept
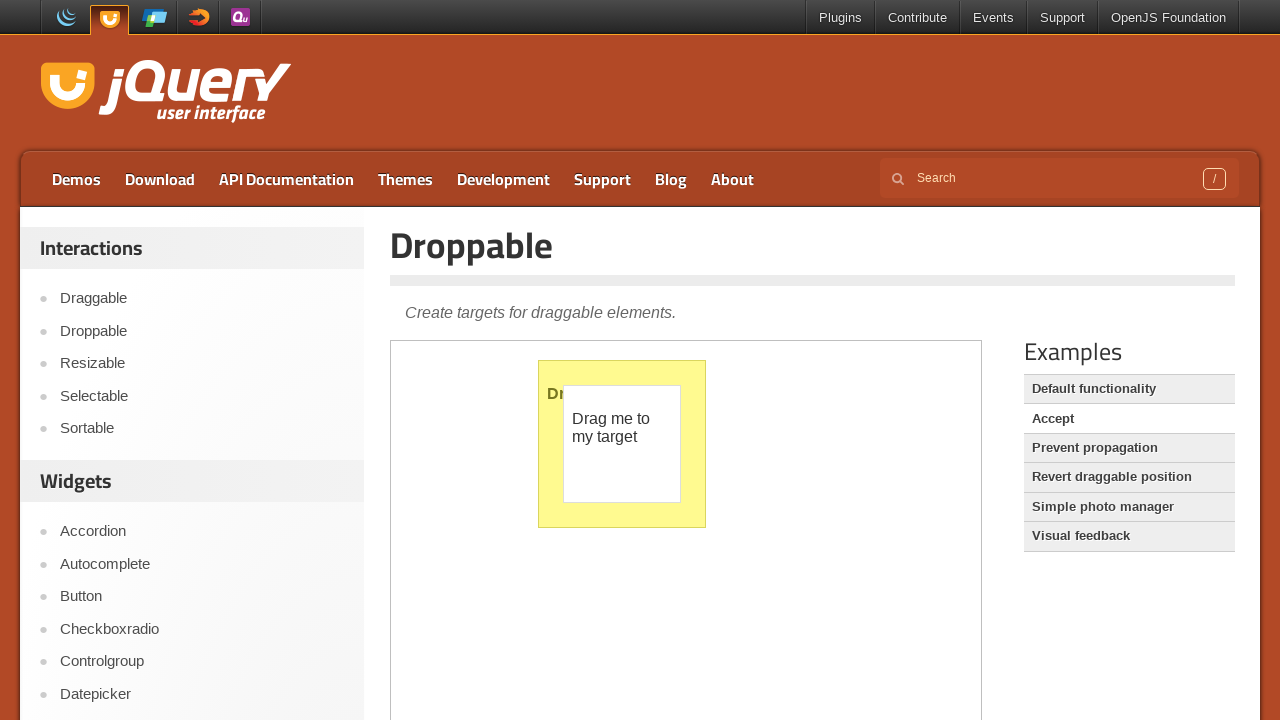

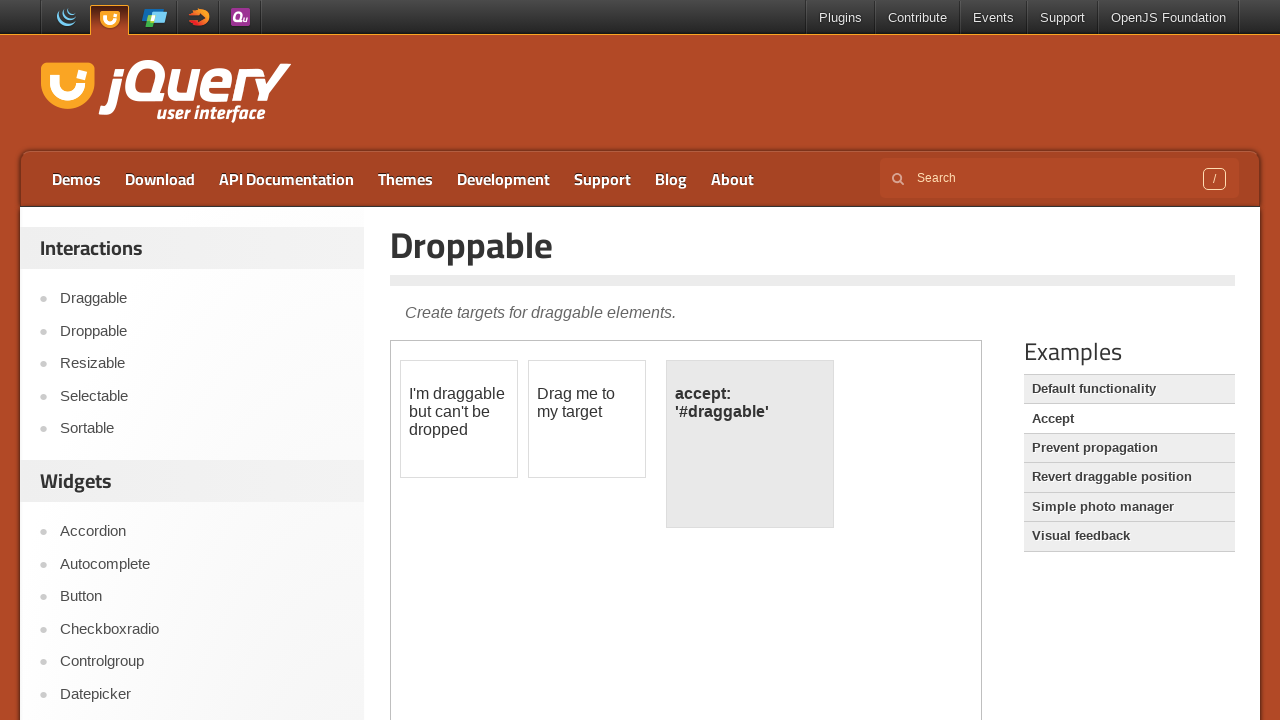